Tests injecting jQuery Growl notifications into a page by loading jQuery and jQuery Growl libraries via JavaScript execution, then displaying a growl notification message.

Starting URL: http://the-internet.herokuapp.com

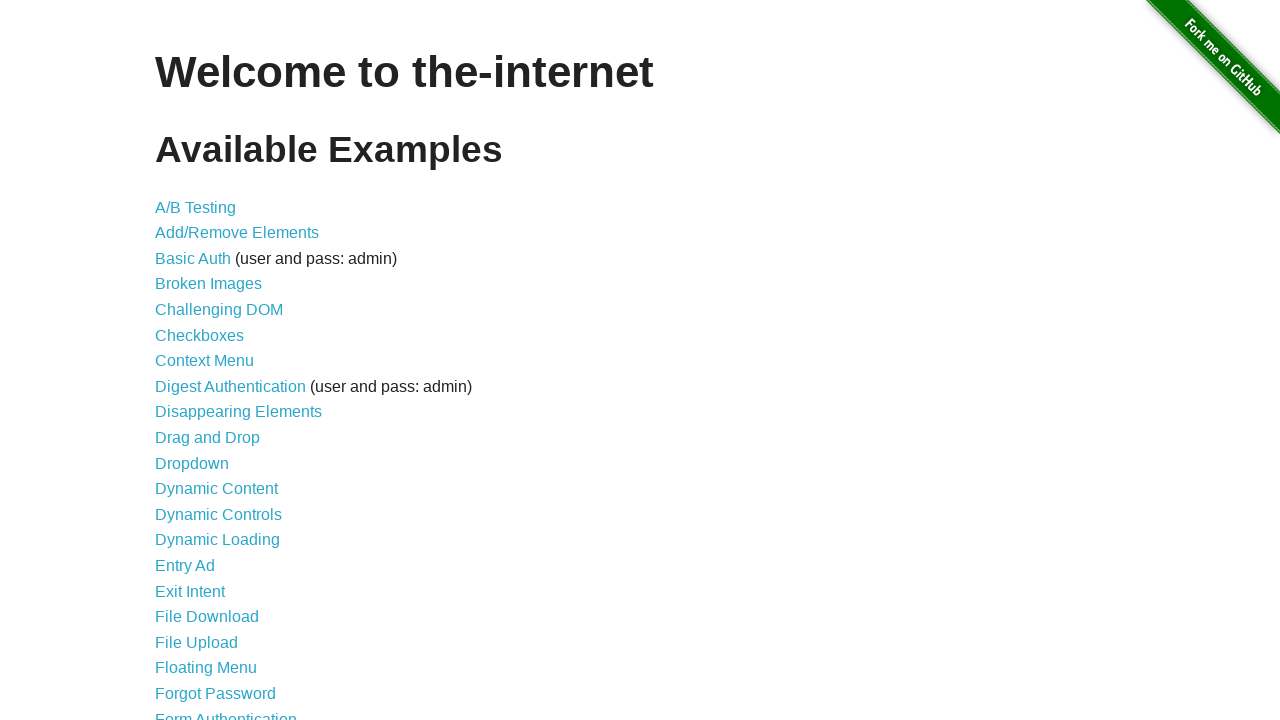

Injected jQuery library into page if not already present
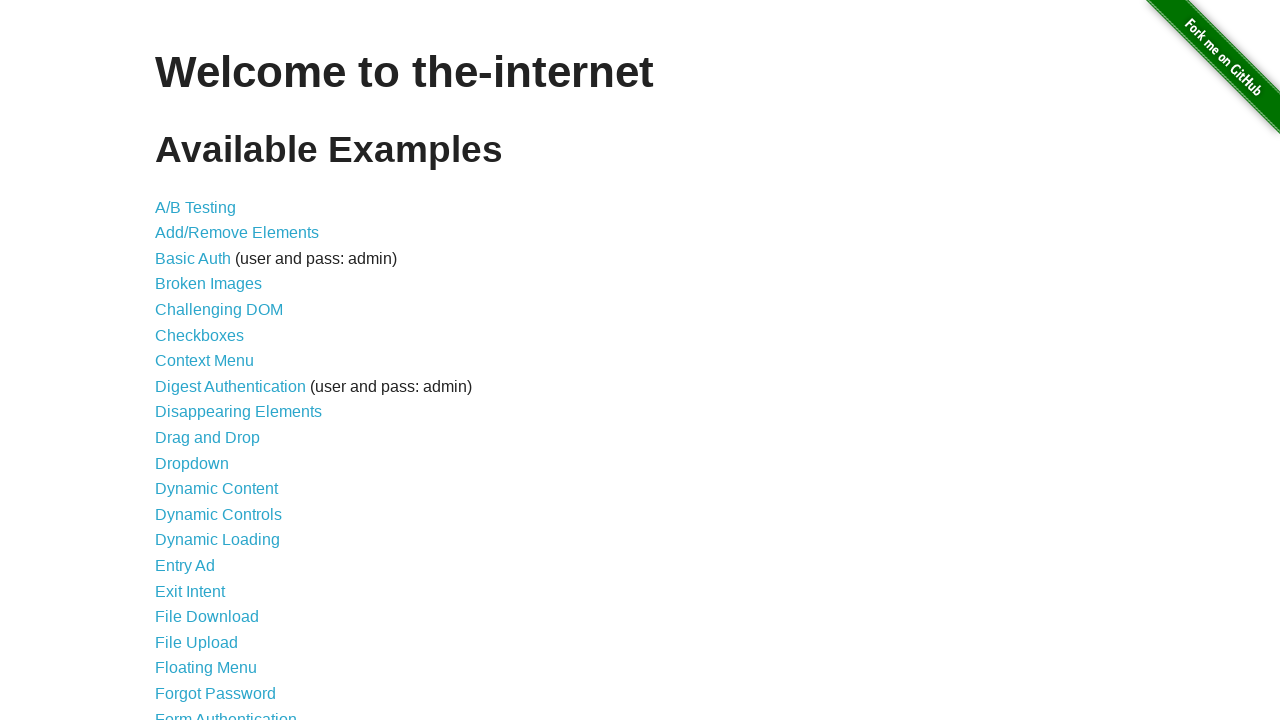

Confirmed jQuery library loaded successfully
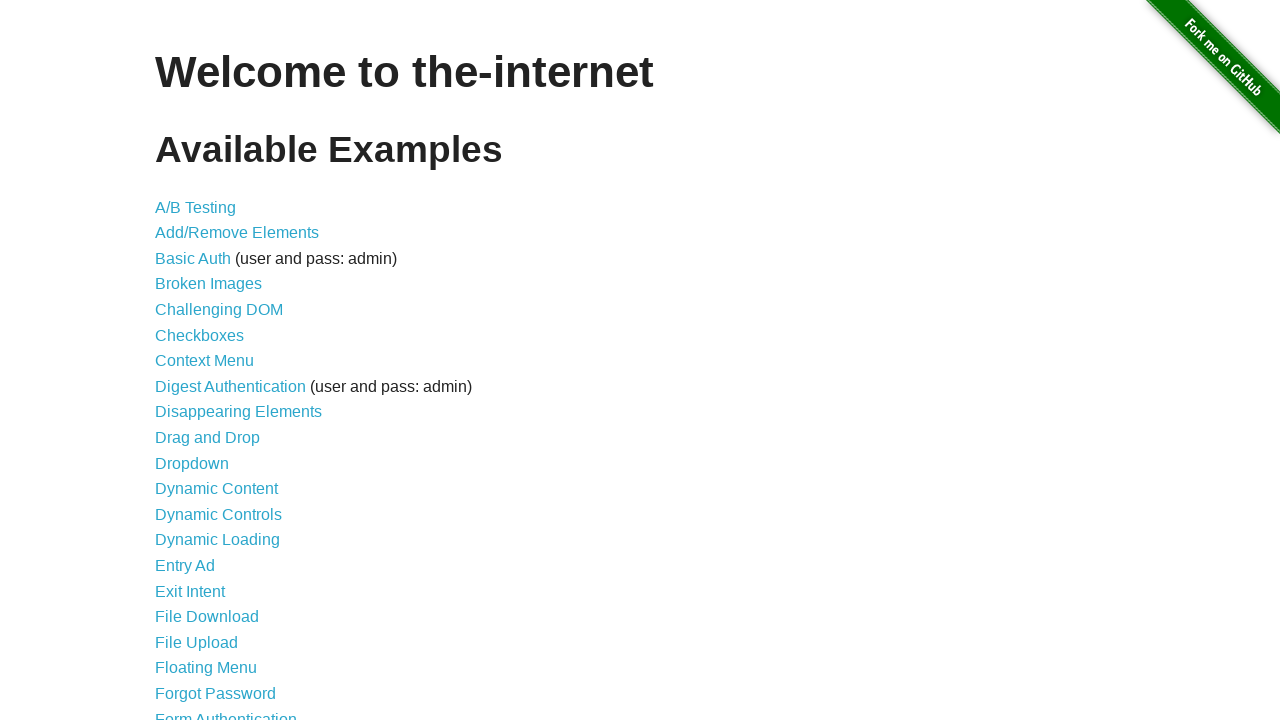

Loaded jQuery Growl plugin via $.getScript()
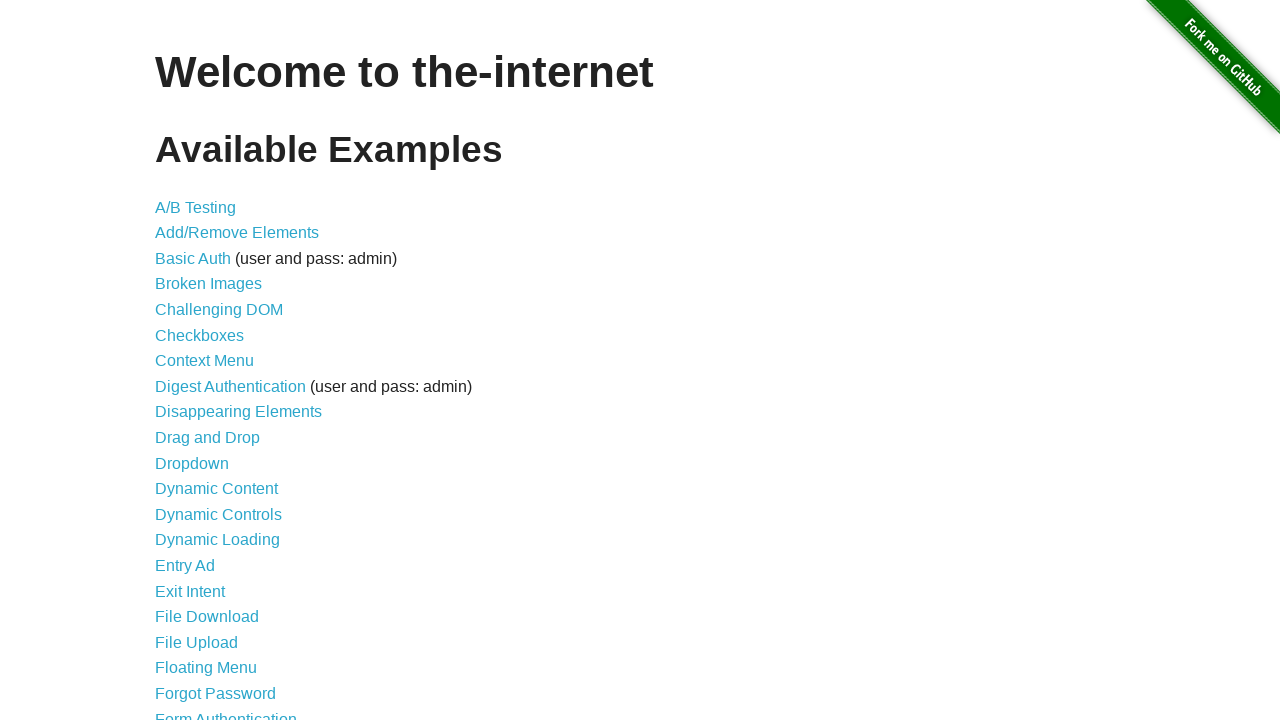

Waited 1 second for jQuery Growl plugin to load
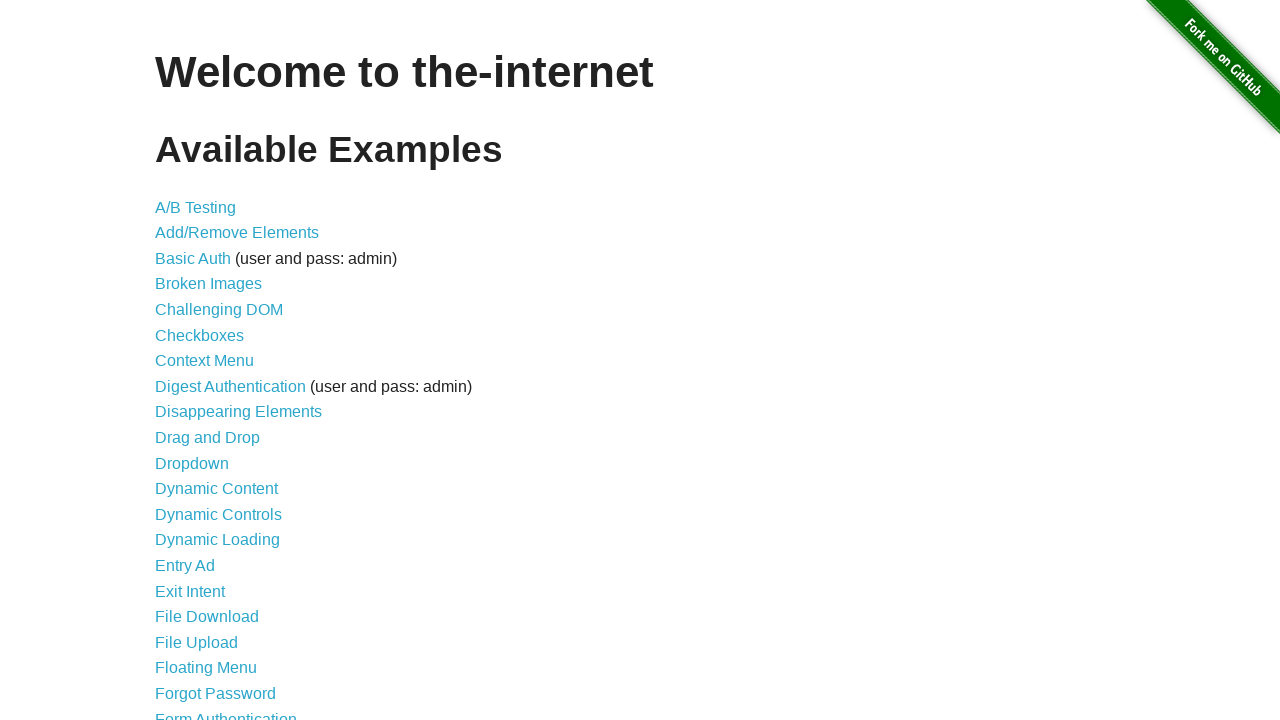

Injected jQuery Growl CSS stylesheet into page head
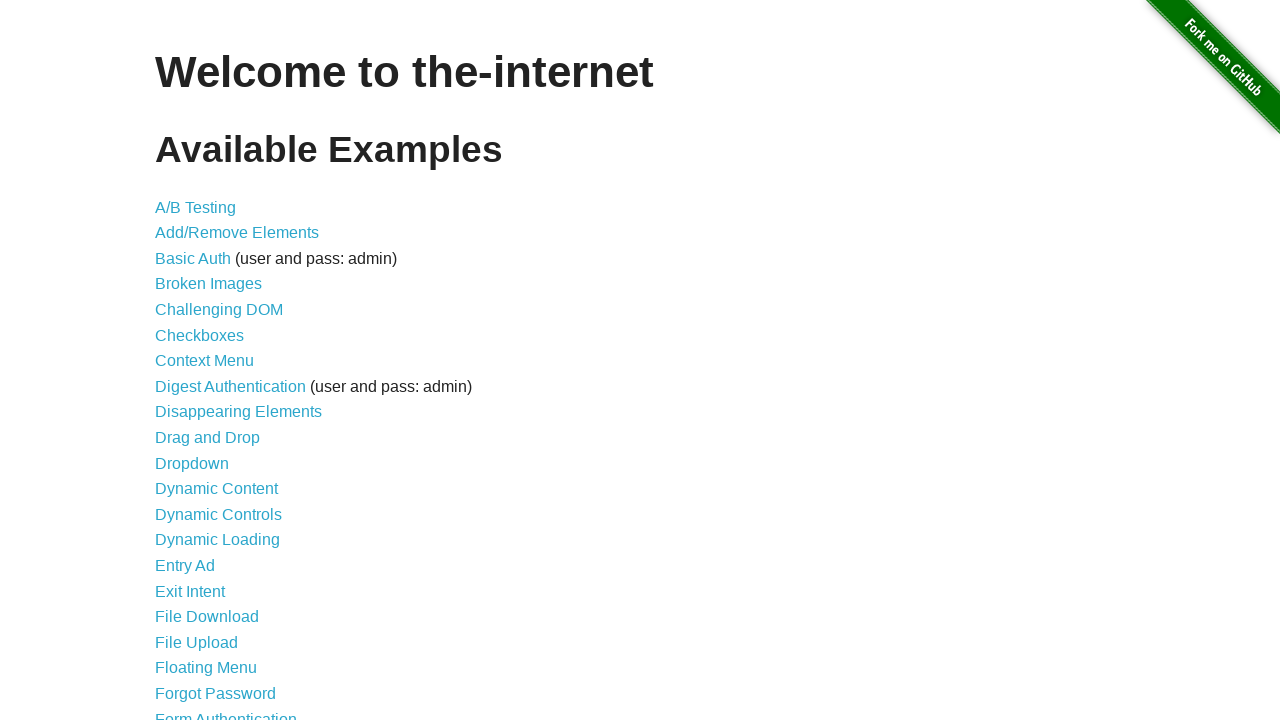

Waited 1 second for CSS styles to apply
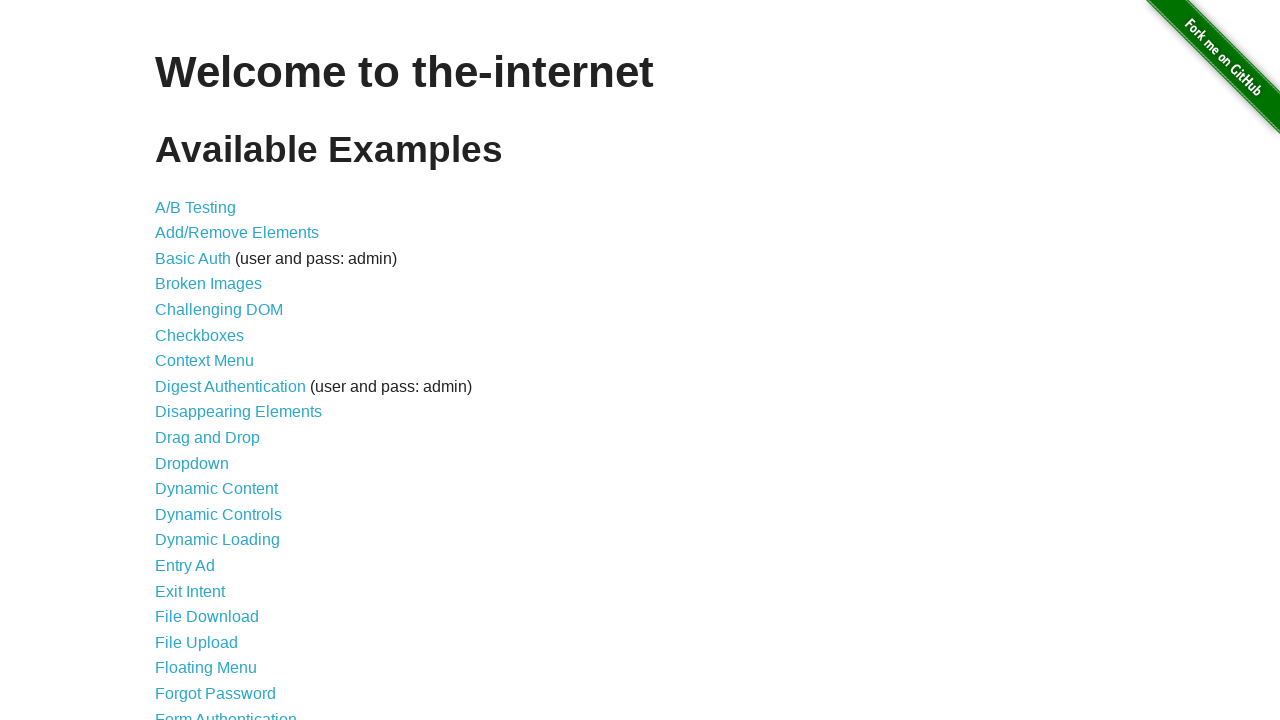

Displayed jQuery Growl notification with title 'GET' and message '/'
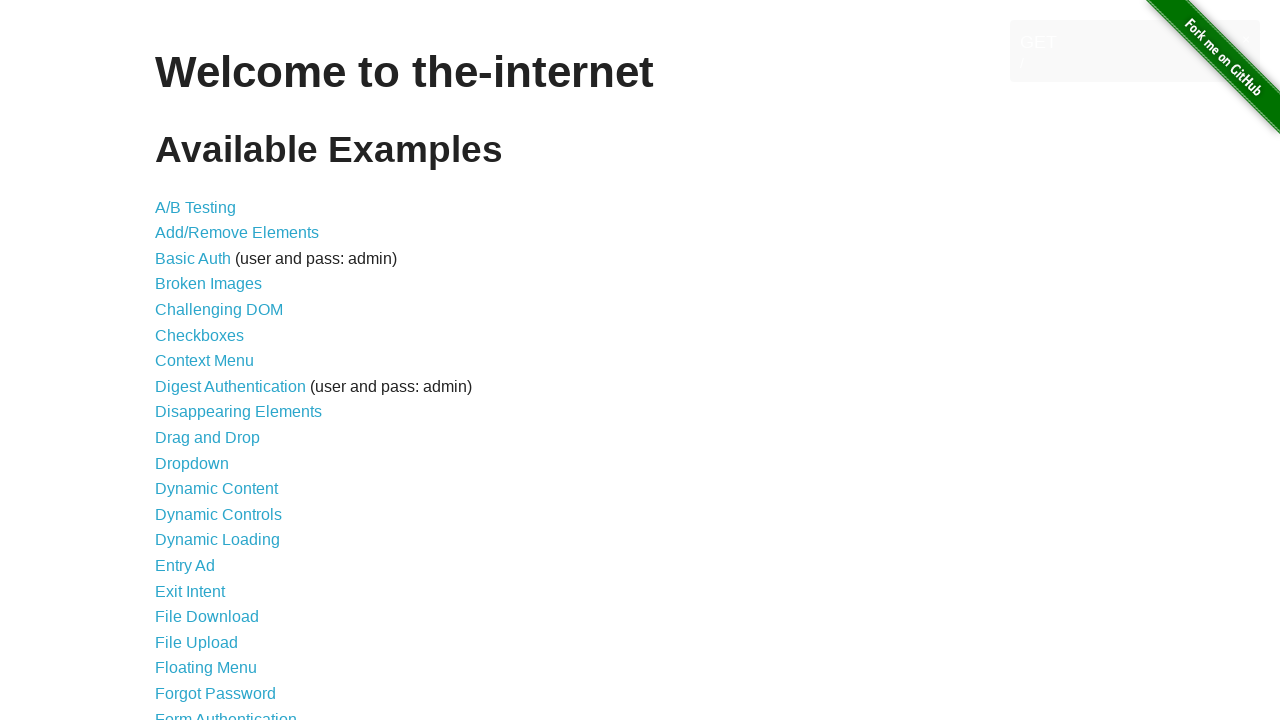

Waited 2 seconds to view the jQuery Growl notification
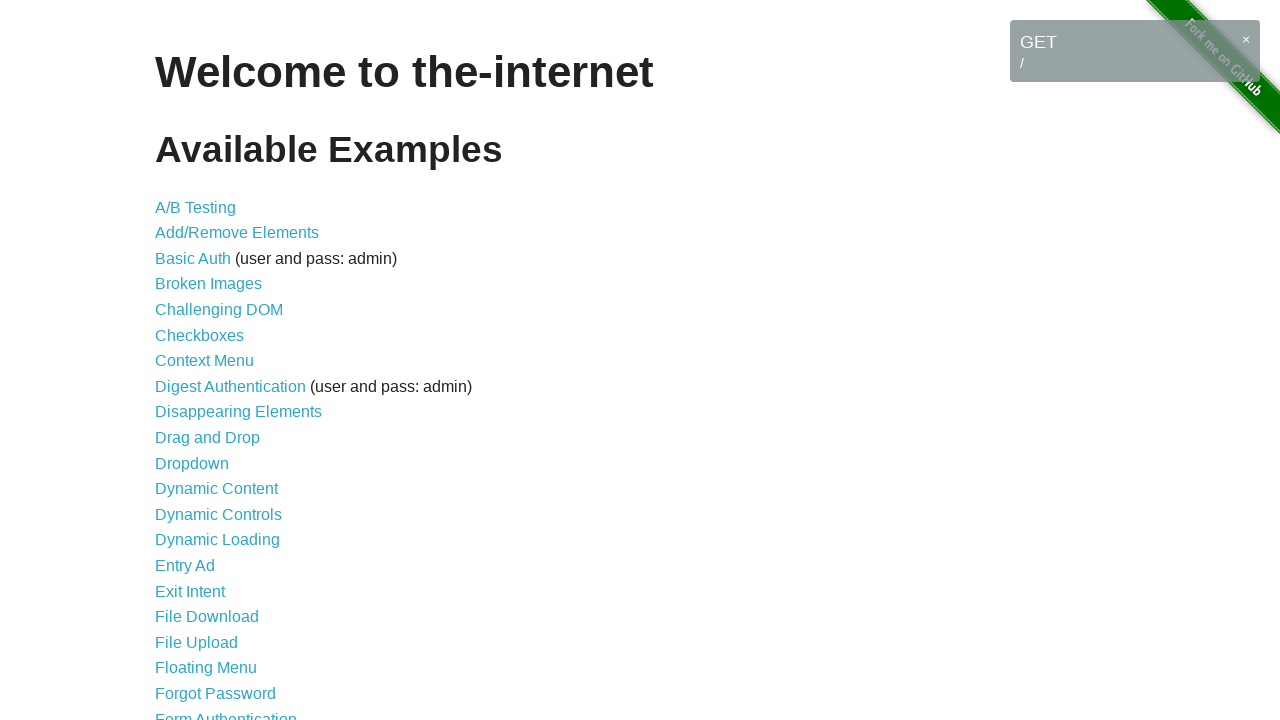

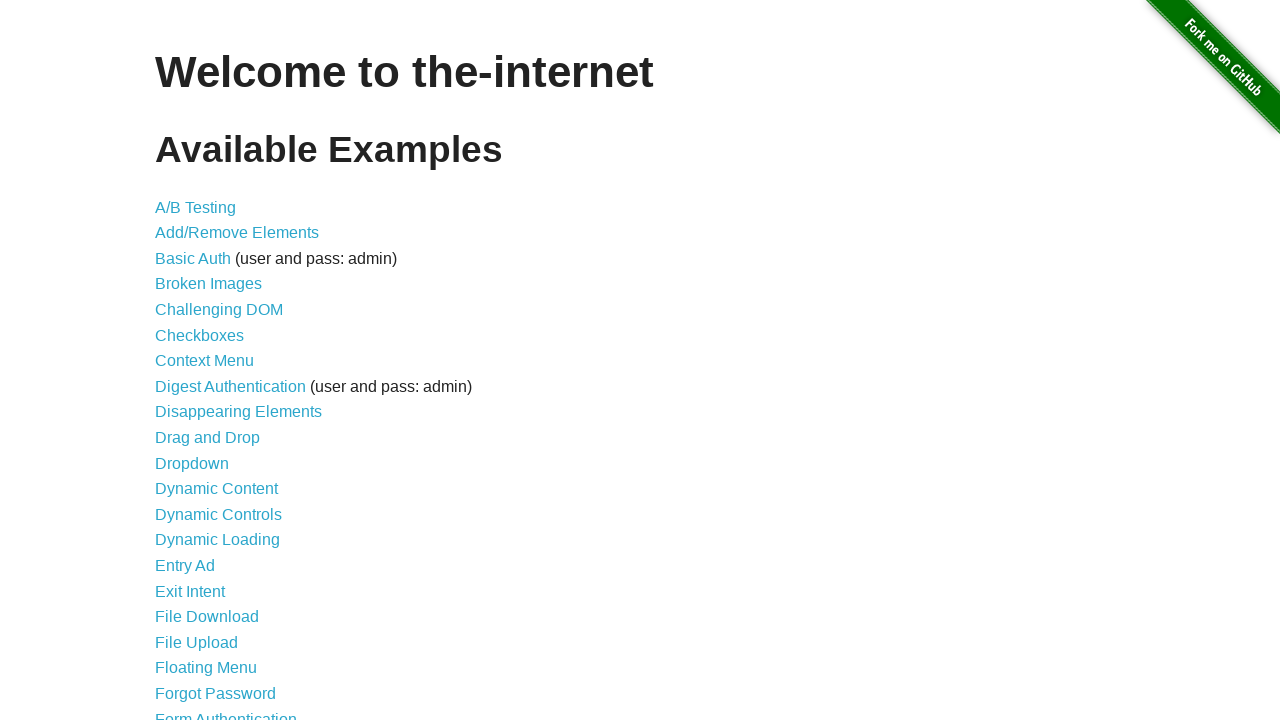